Navigates to a Japanese bulletin board post page and waits for the post title element to load

Starting URL: https://uta.pw/sakusibbs/post.php?mml_id=35

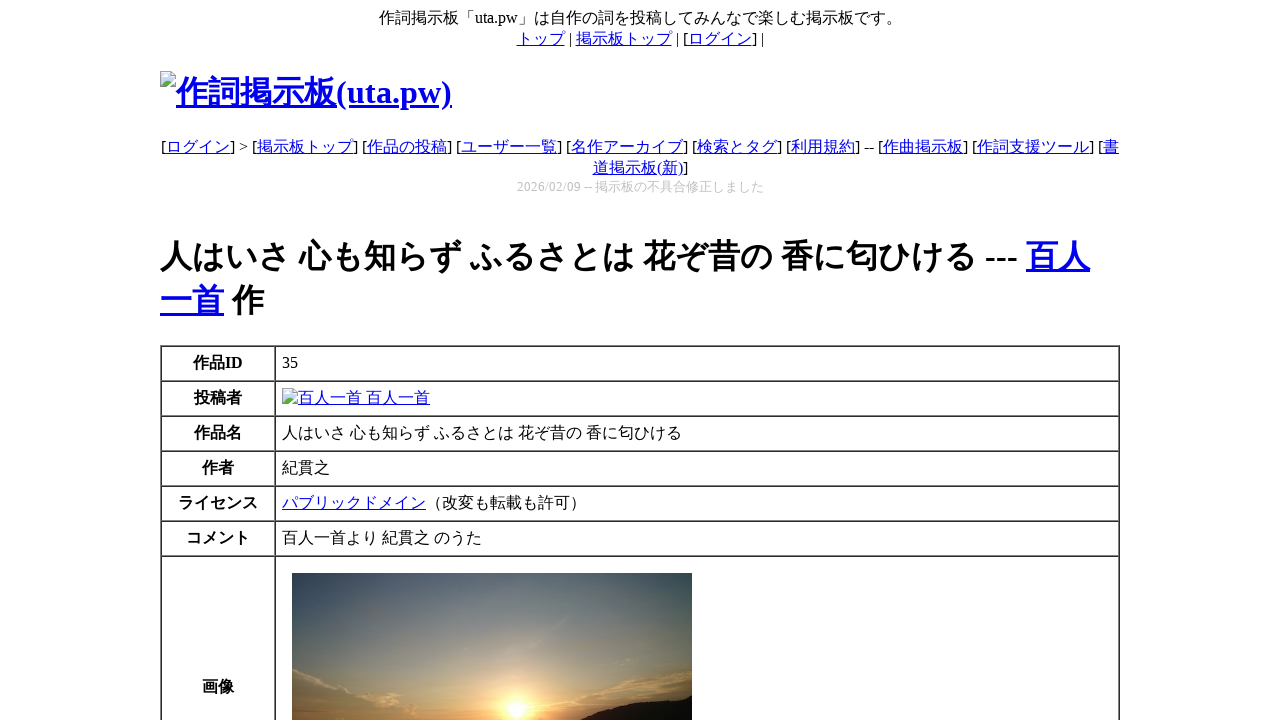

Navigated to Japanese bulletin board post page (mml_id=35)
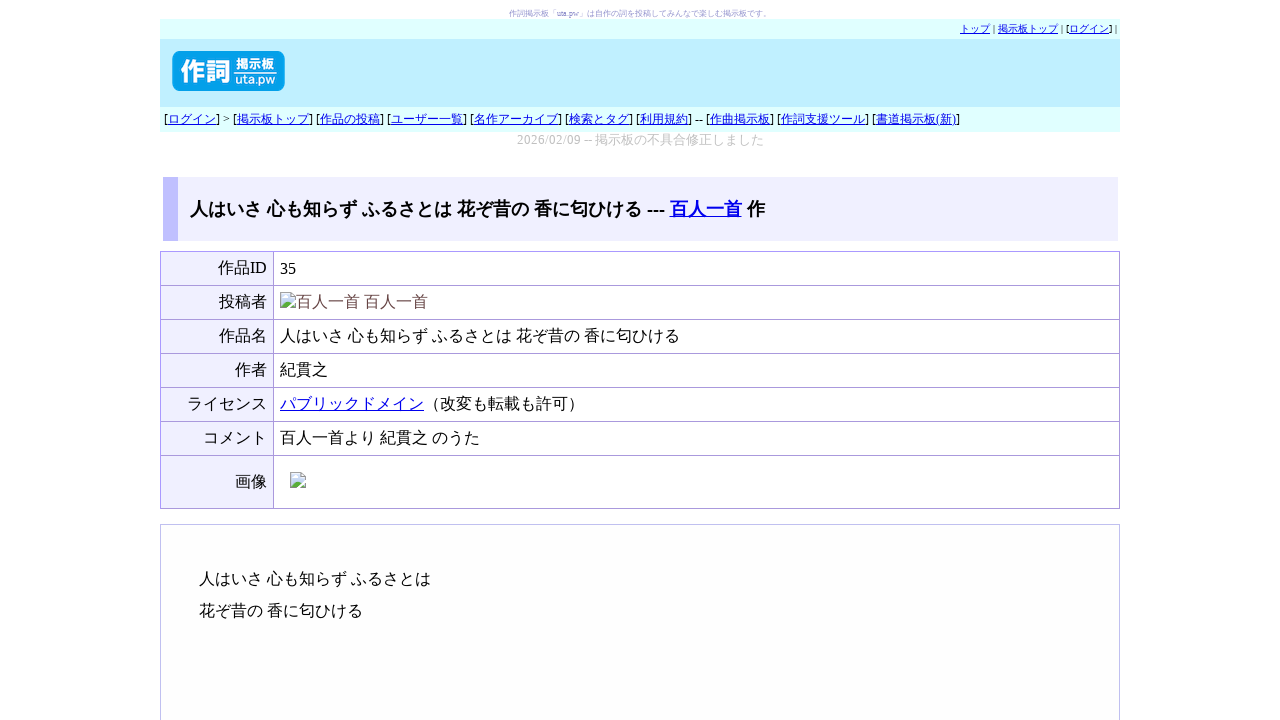

Post title element loaded and became visible
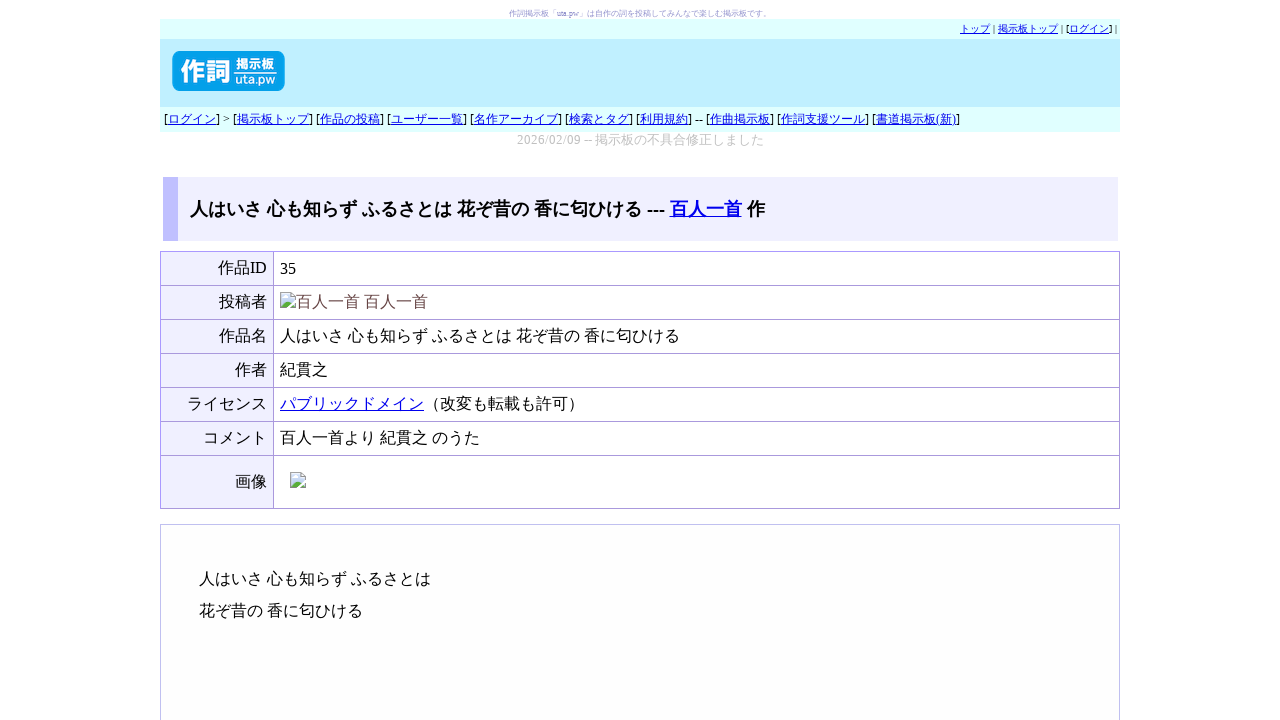

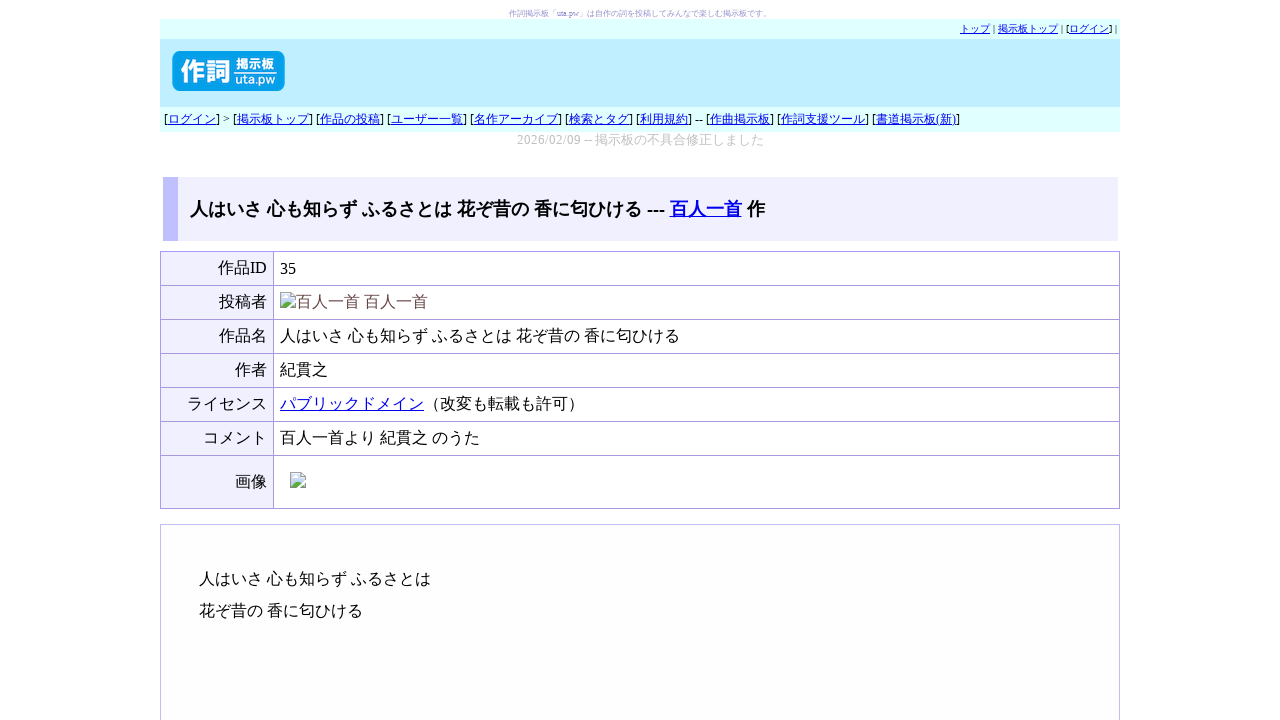